Tests filling a text input field with a custom message

Starting URL: https://thefreerangetester.github.io/sandbox-automation-testing/

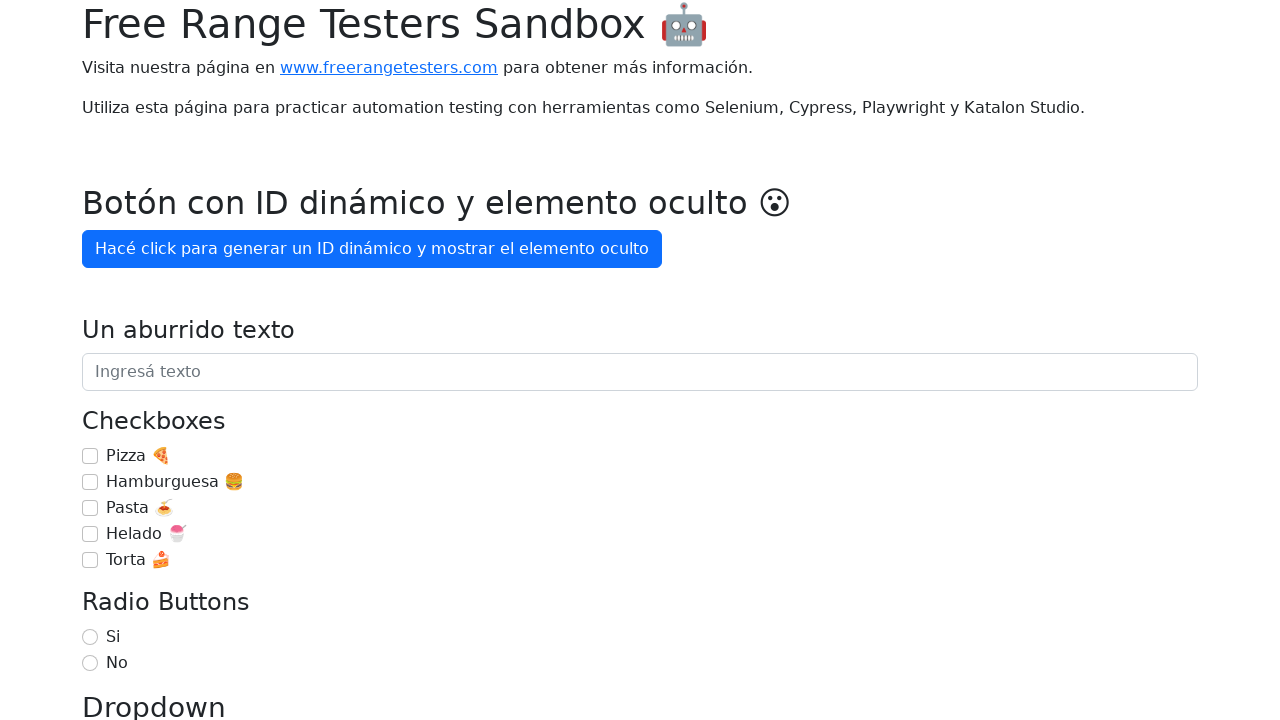

Filled text input field with custom message: 'Estoy aprendiendo Playwright 🚀☻' on internal:attr=[placeholder="Ingresá texto"i]
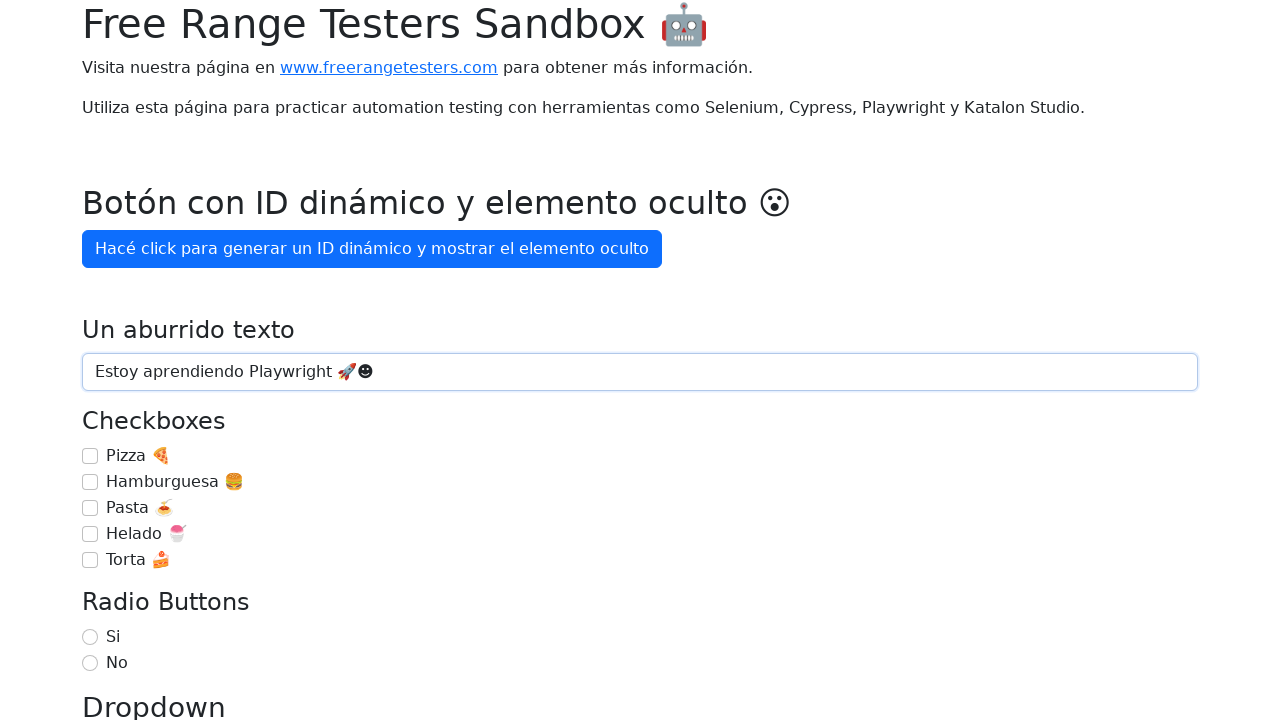

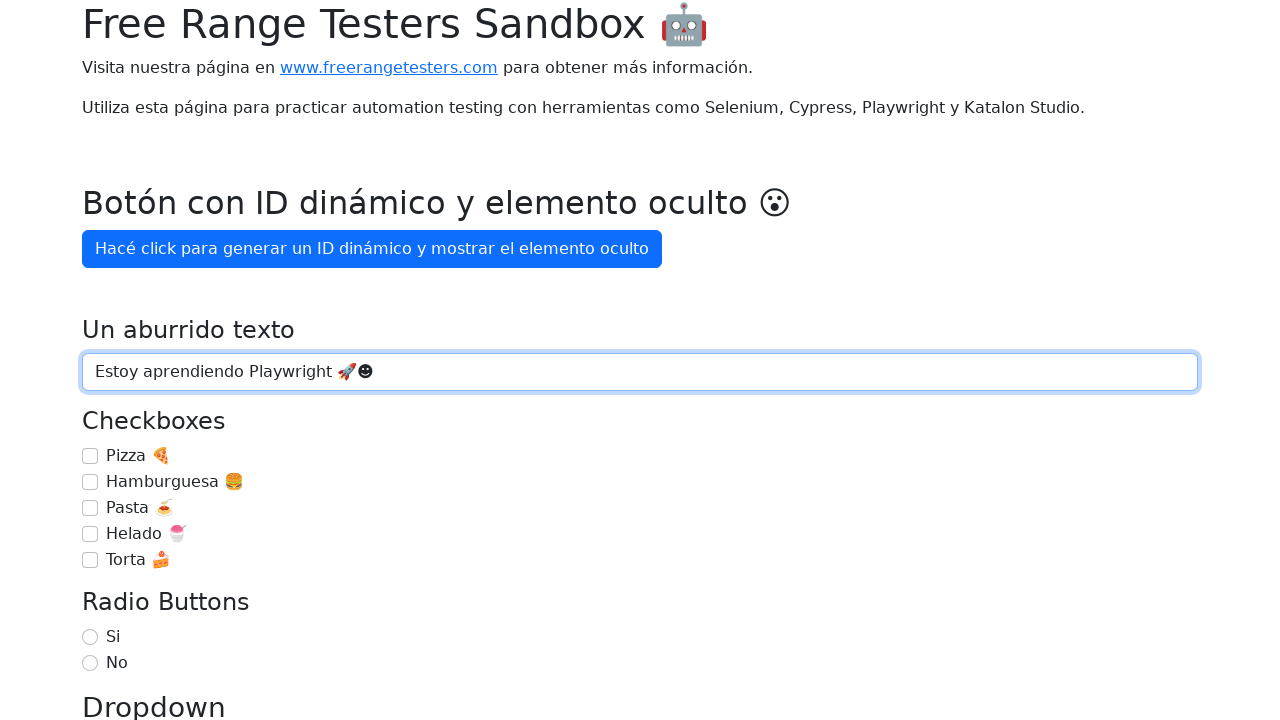